Tests closing a modal/entry ad popup by clicking the close button in the modal footer

Starting URL: http://the-internet.herokuapp.com/entry_ad

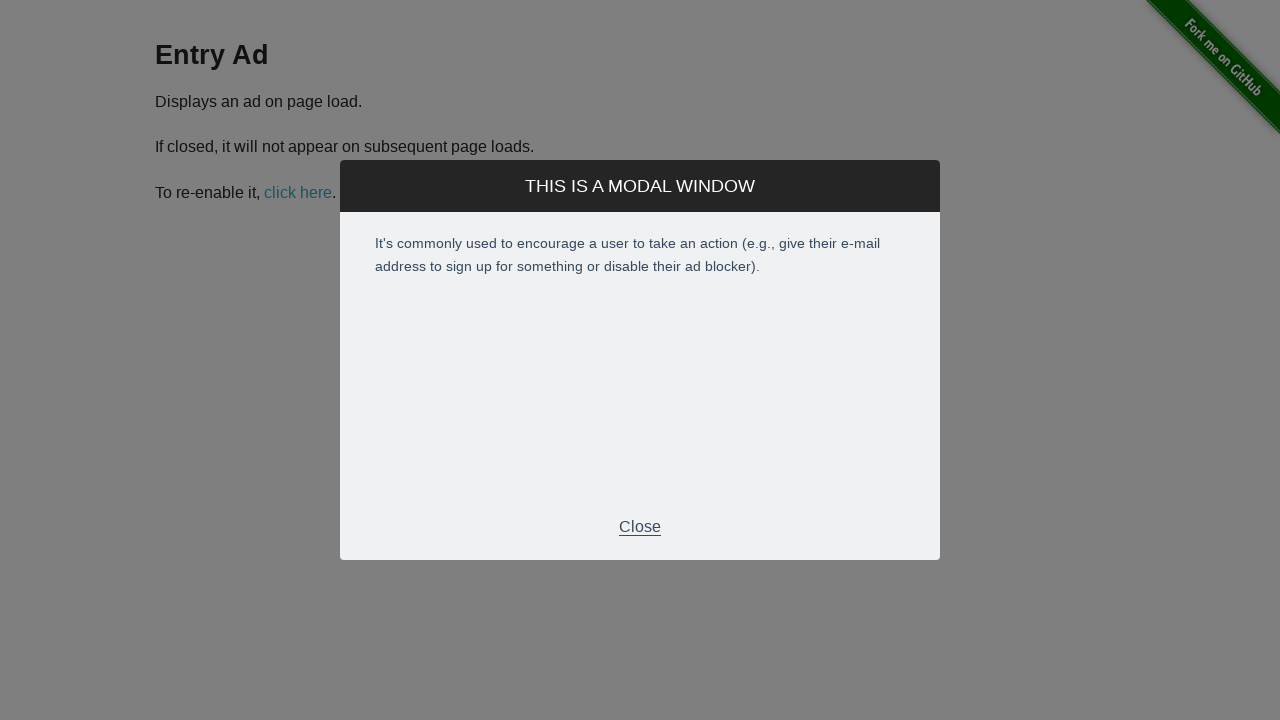

Entry ad modal footer appeared
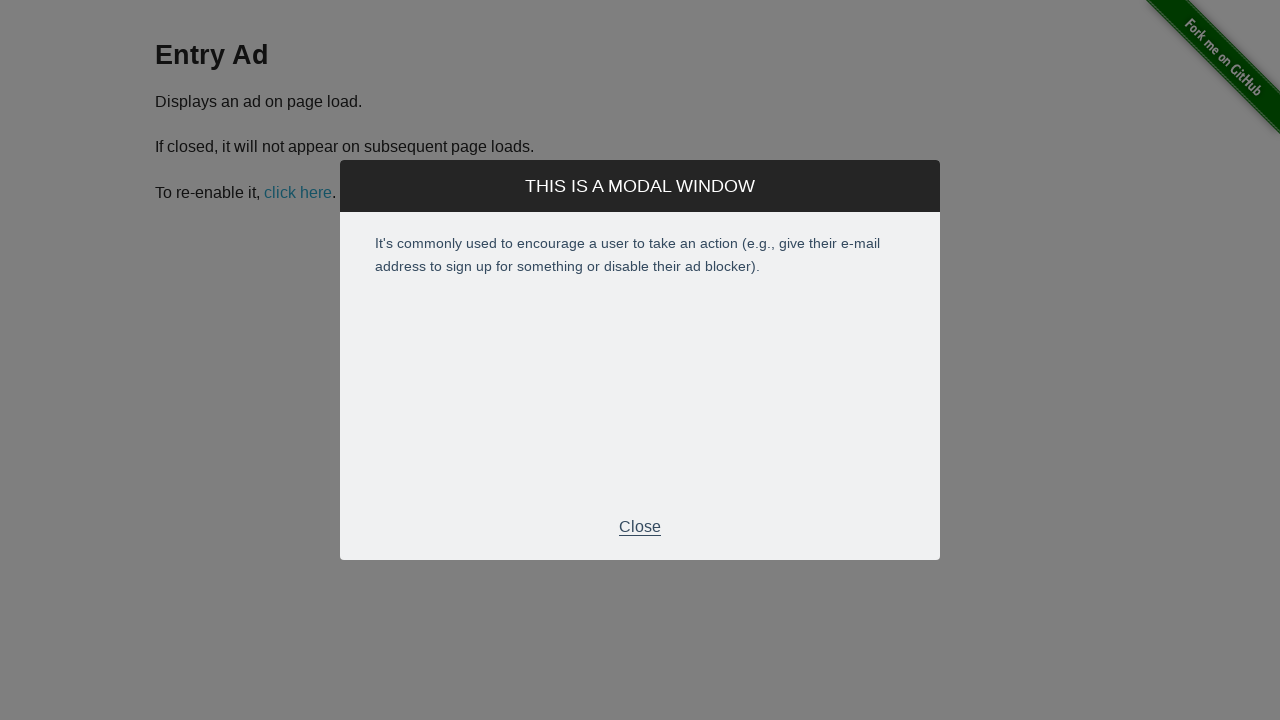

Clicked close button in modal footer to dismiss entry ad at (640, 527) on .modal-footer
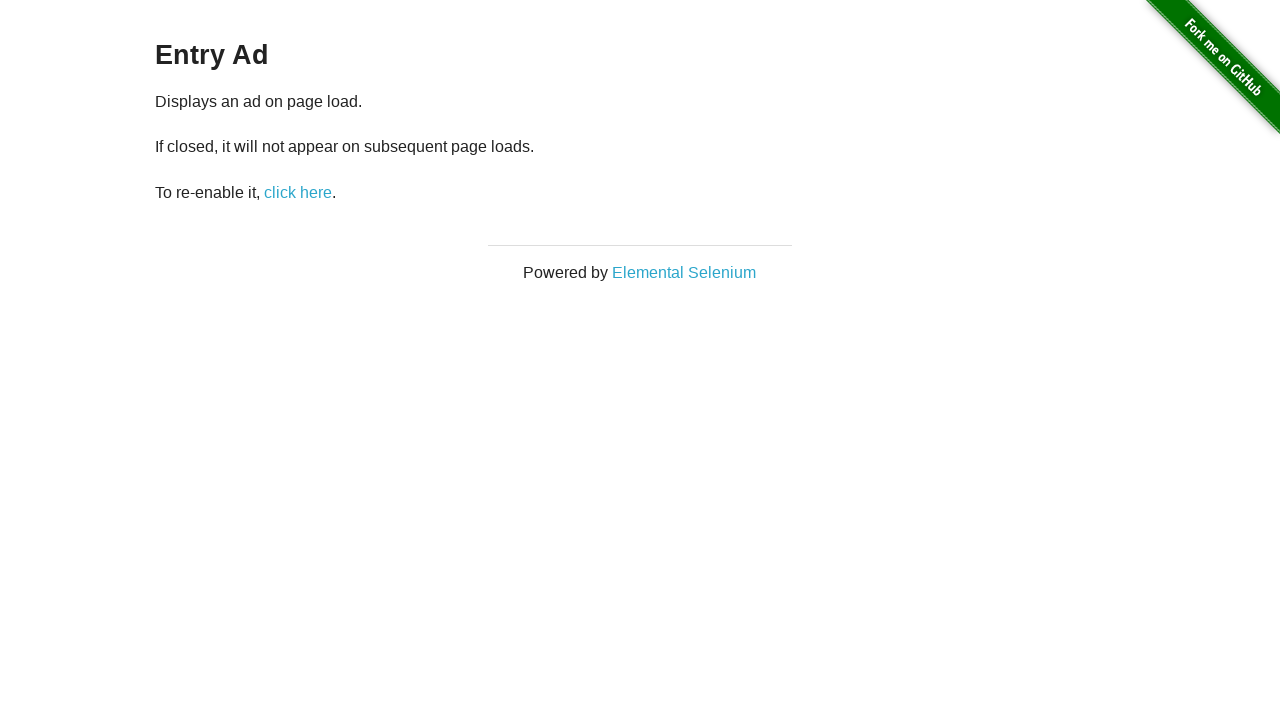

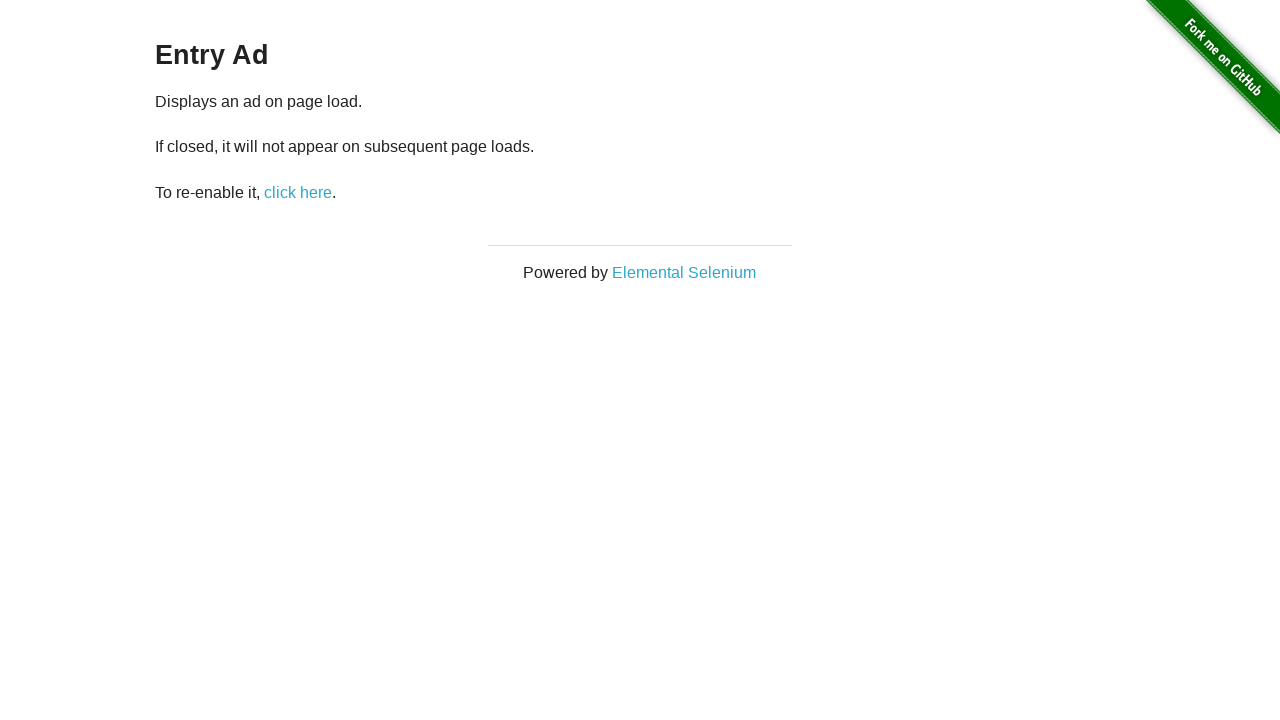